Tests user registration functionality by filling out a signup form with username, email, and password fields, then submitting the form.

Starting URL: http://www.theTestingWorld.com/testings

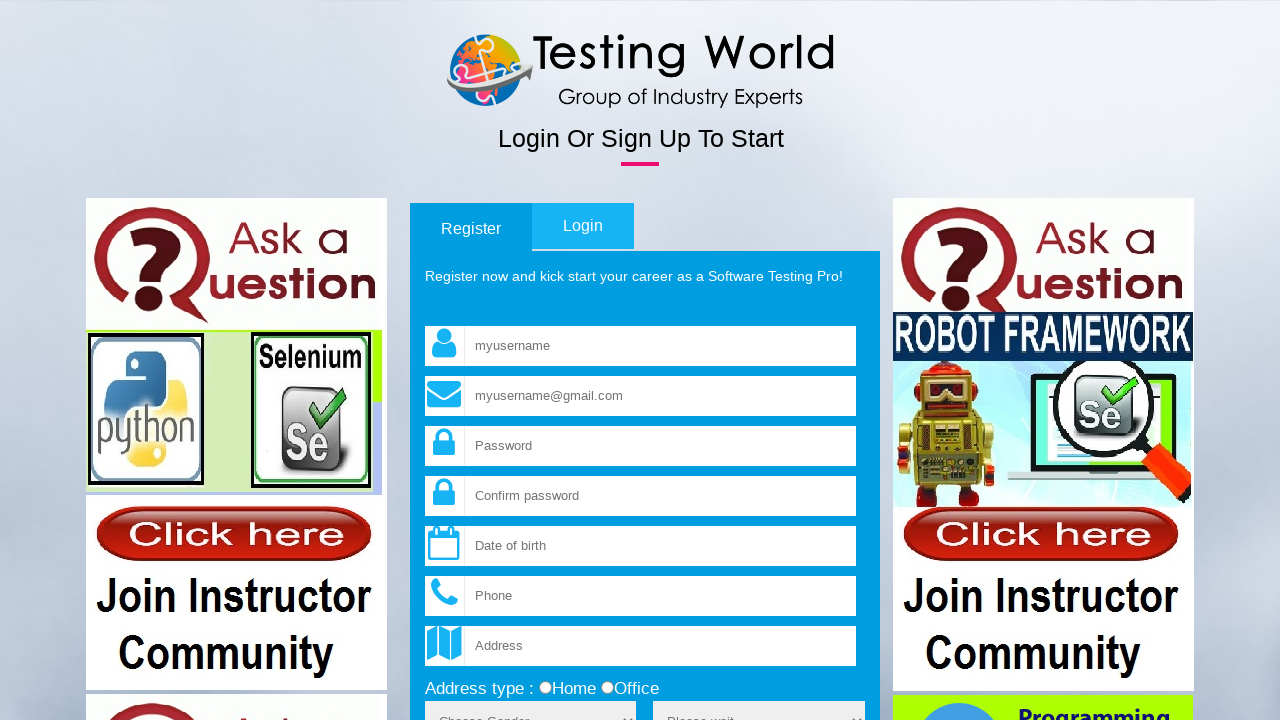

Navigated to user registration page
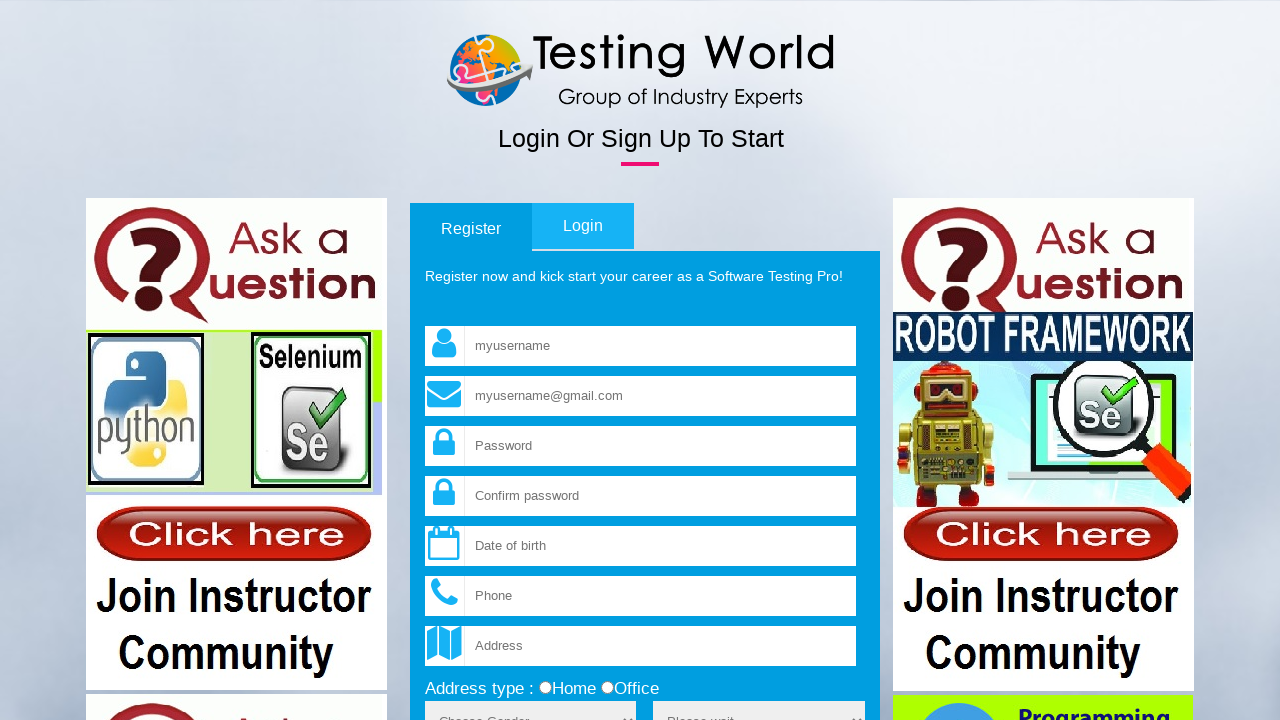

Set viewport size to 1920x1080
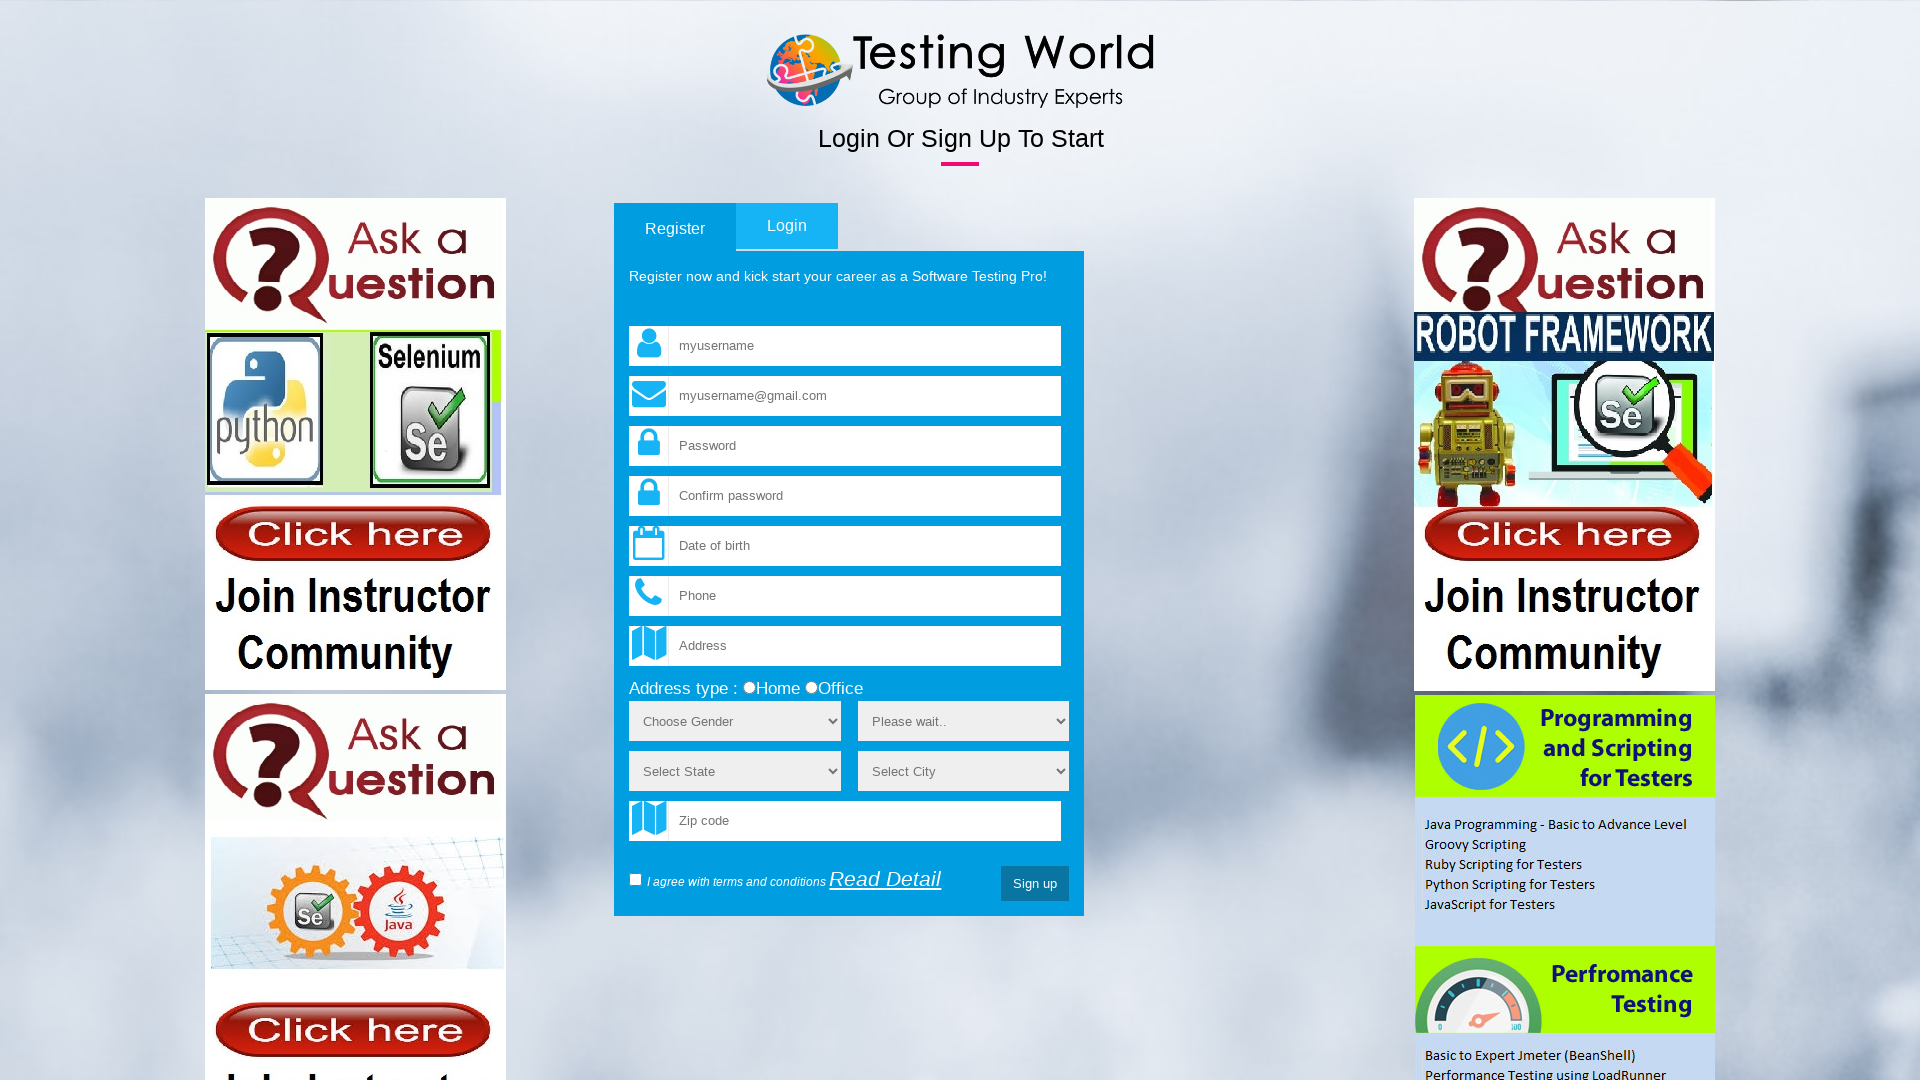

Filled username field with 'testuser7842' on input[name='fld_username']
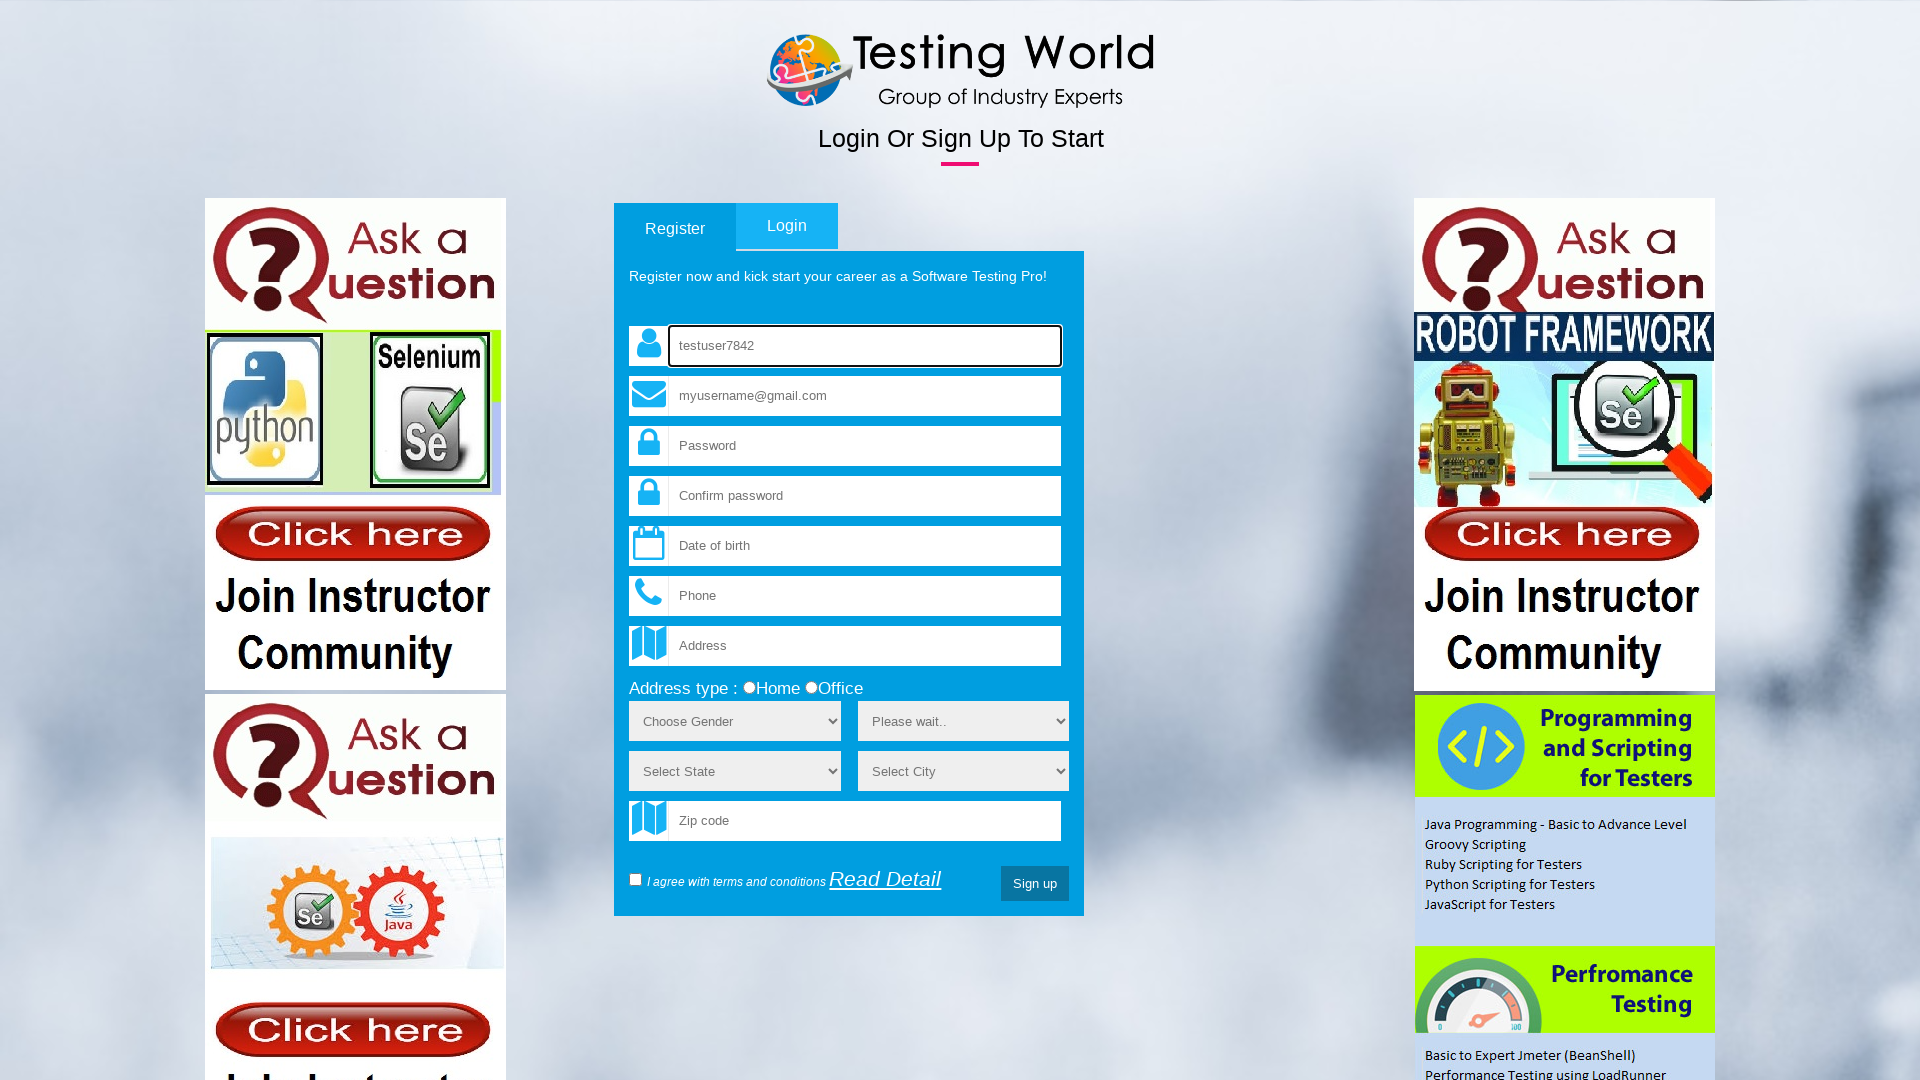

Filled email field with 'testuser7842@example.com' on input[name='fld_email']
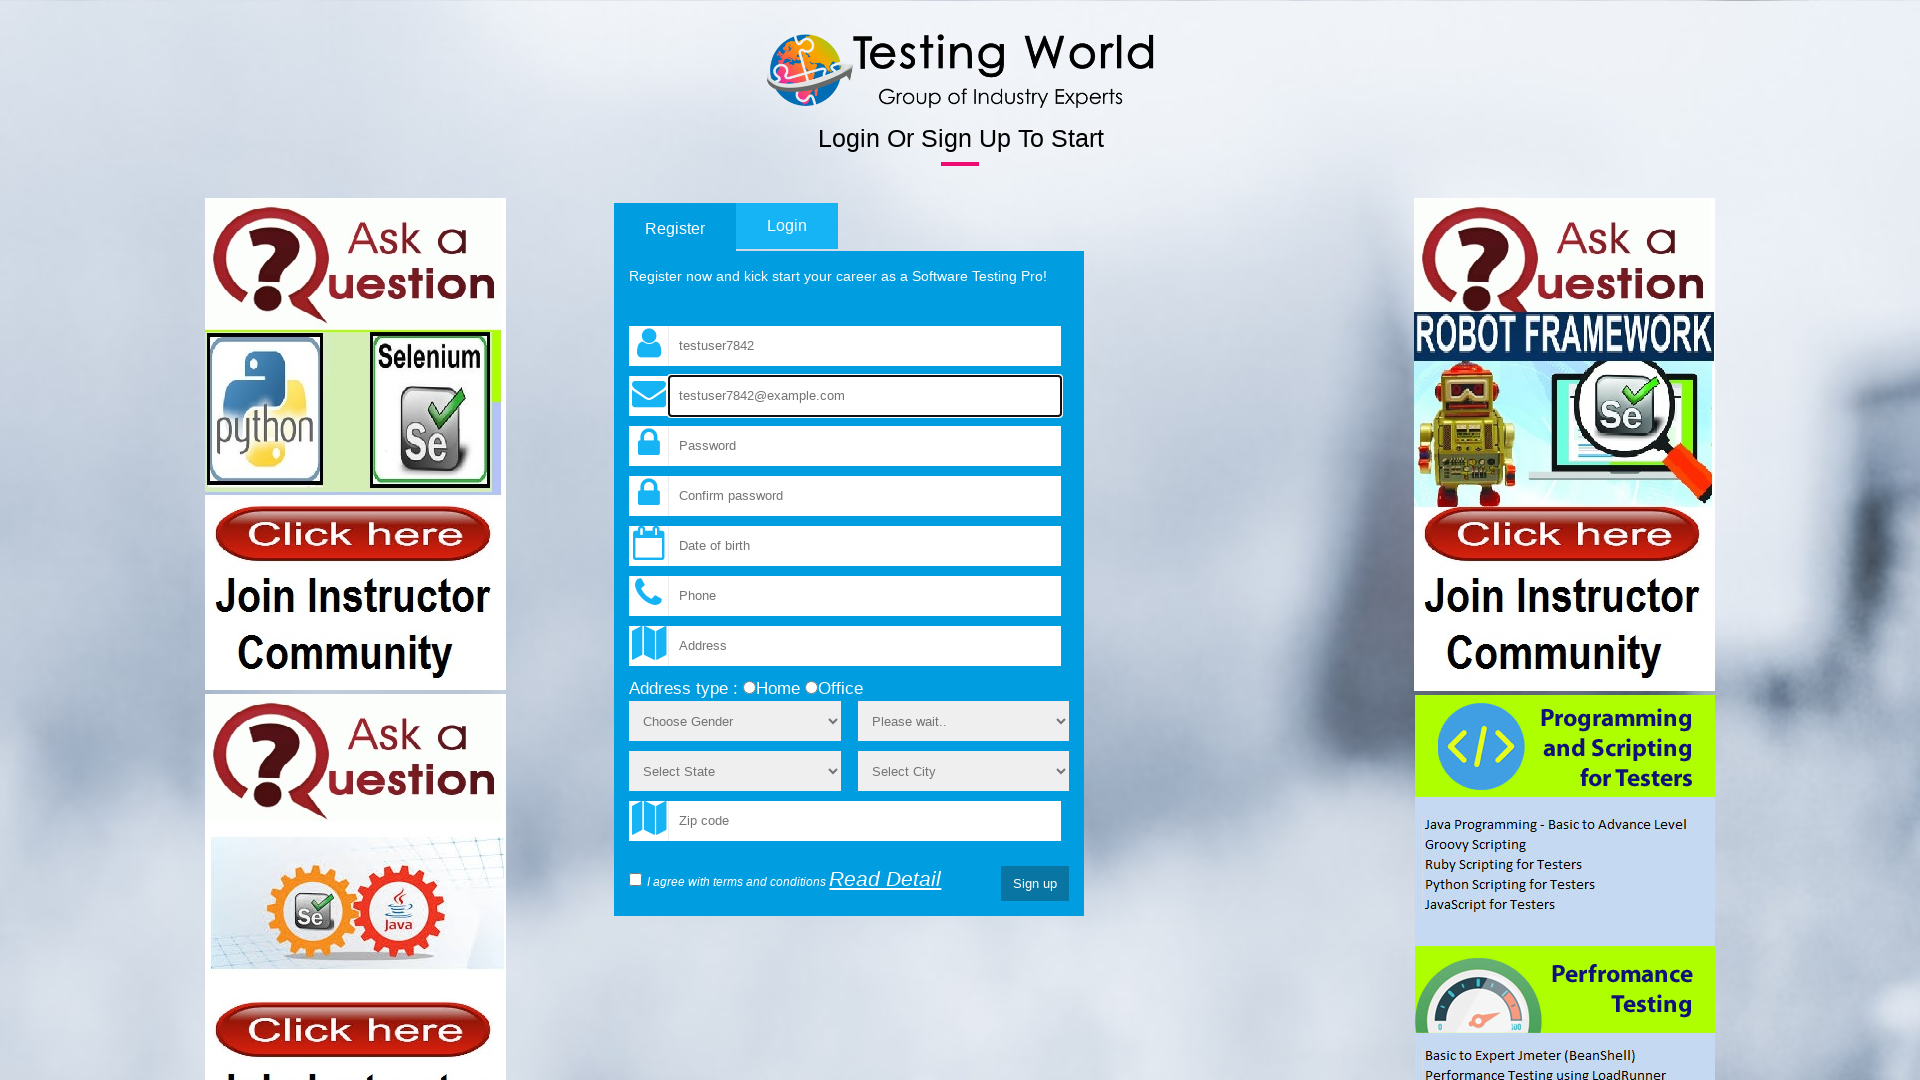

Filled password field with 'SecurePass456' on input[name='fld_password']
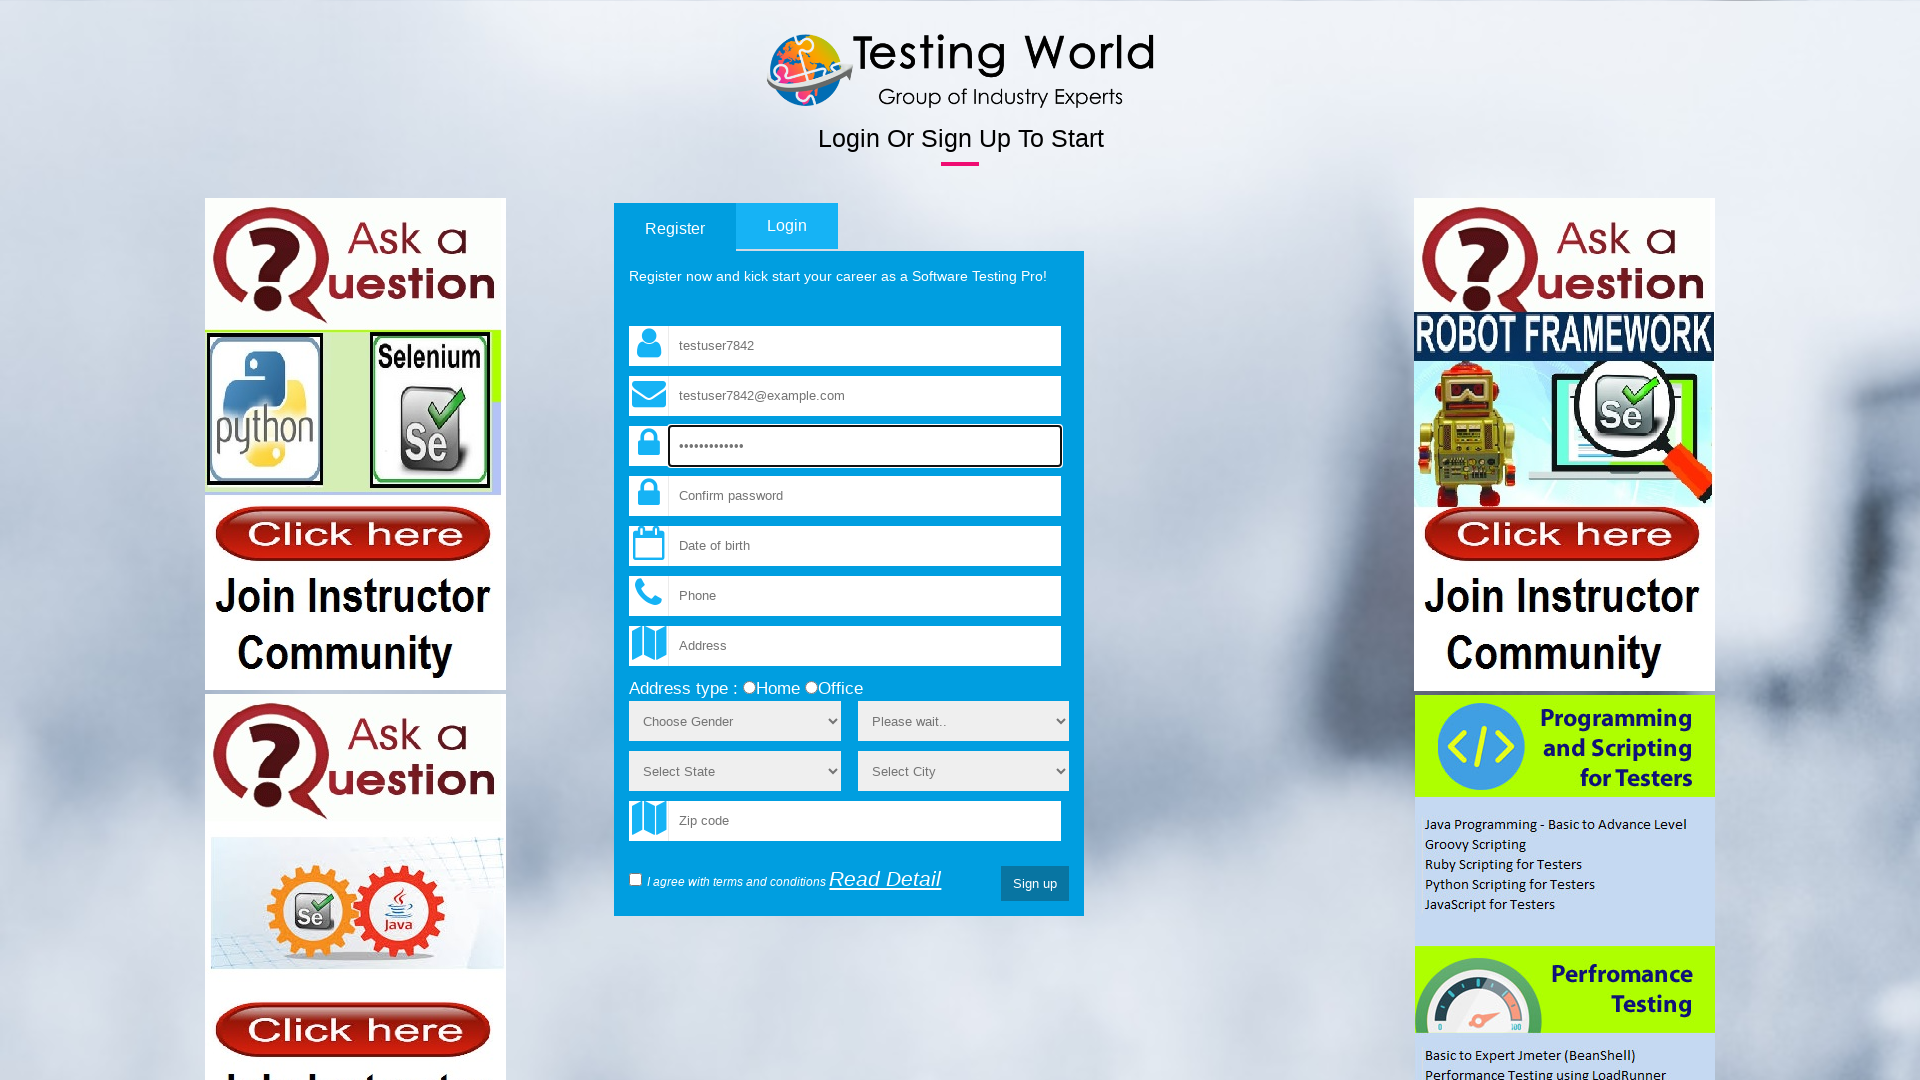

Clicked Sign up button to submit registration form at (1035, 884) on input[type='submit'][value='Sign up']
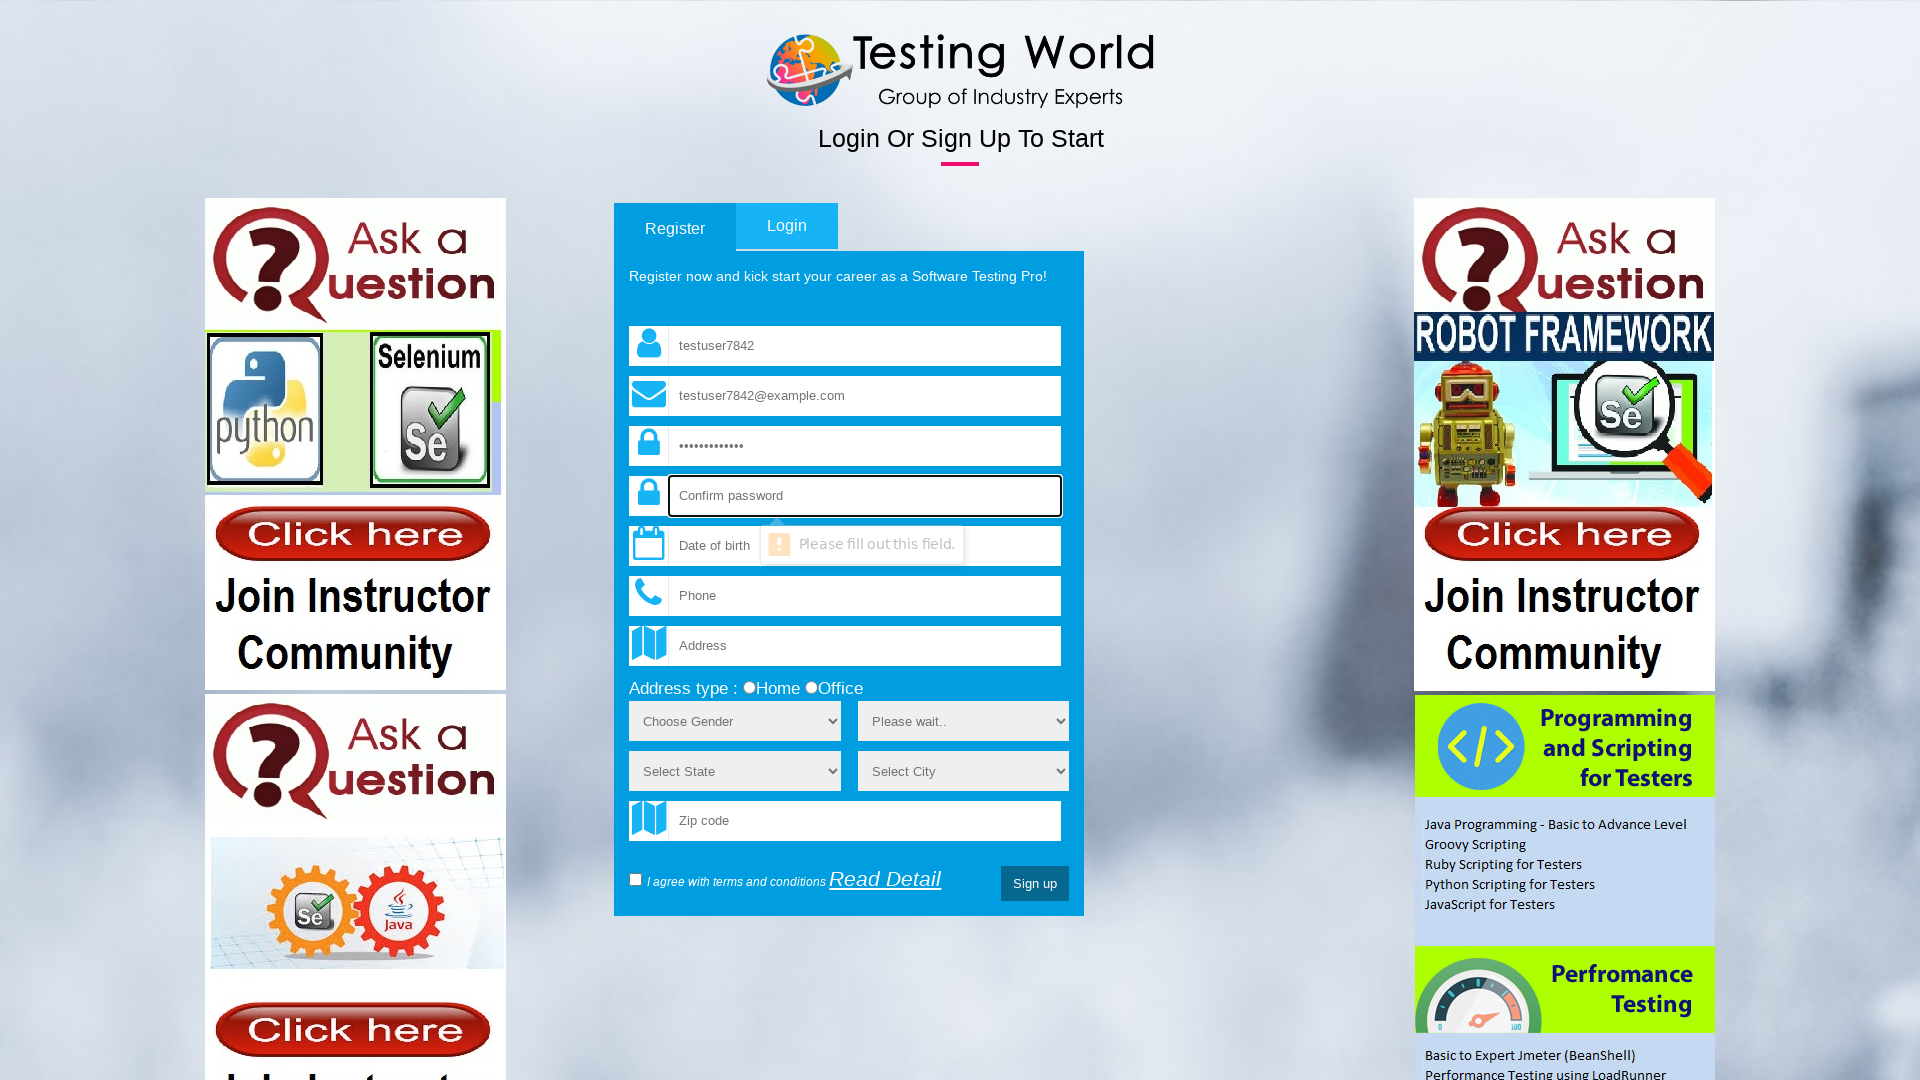

Waited for page to process registration and reach networkidle state
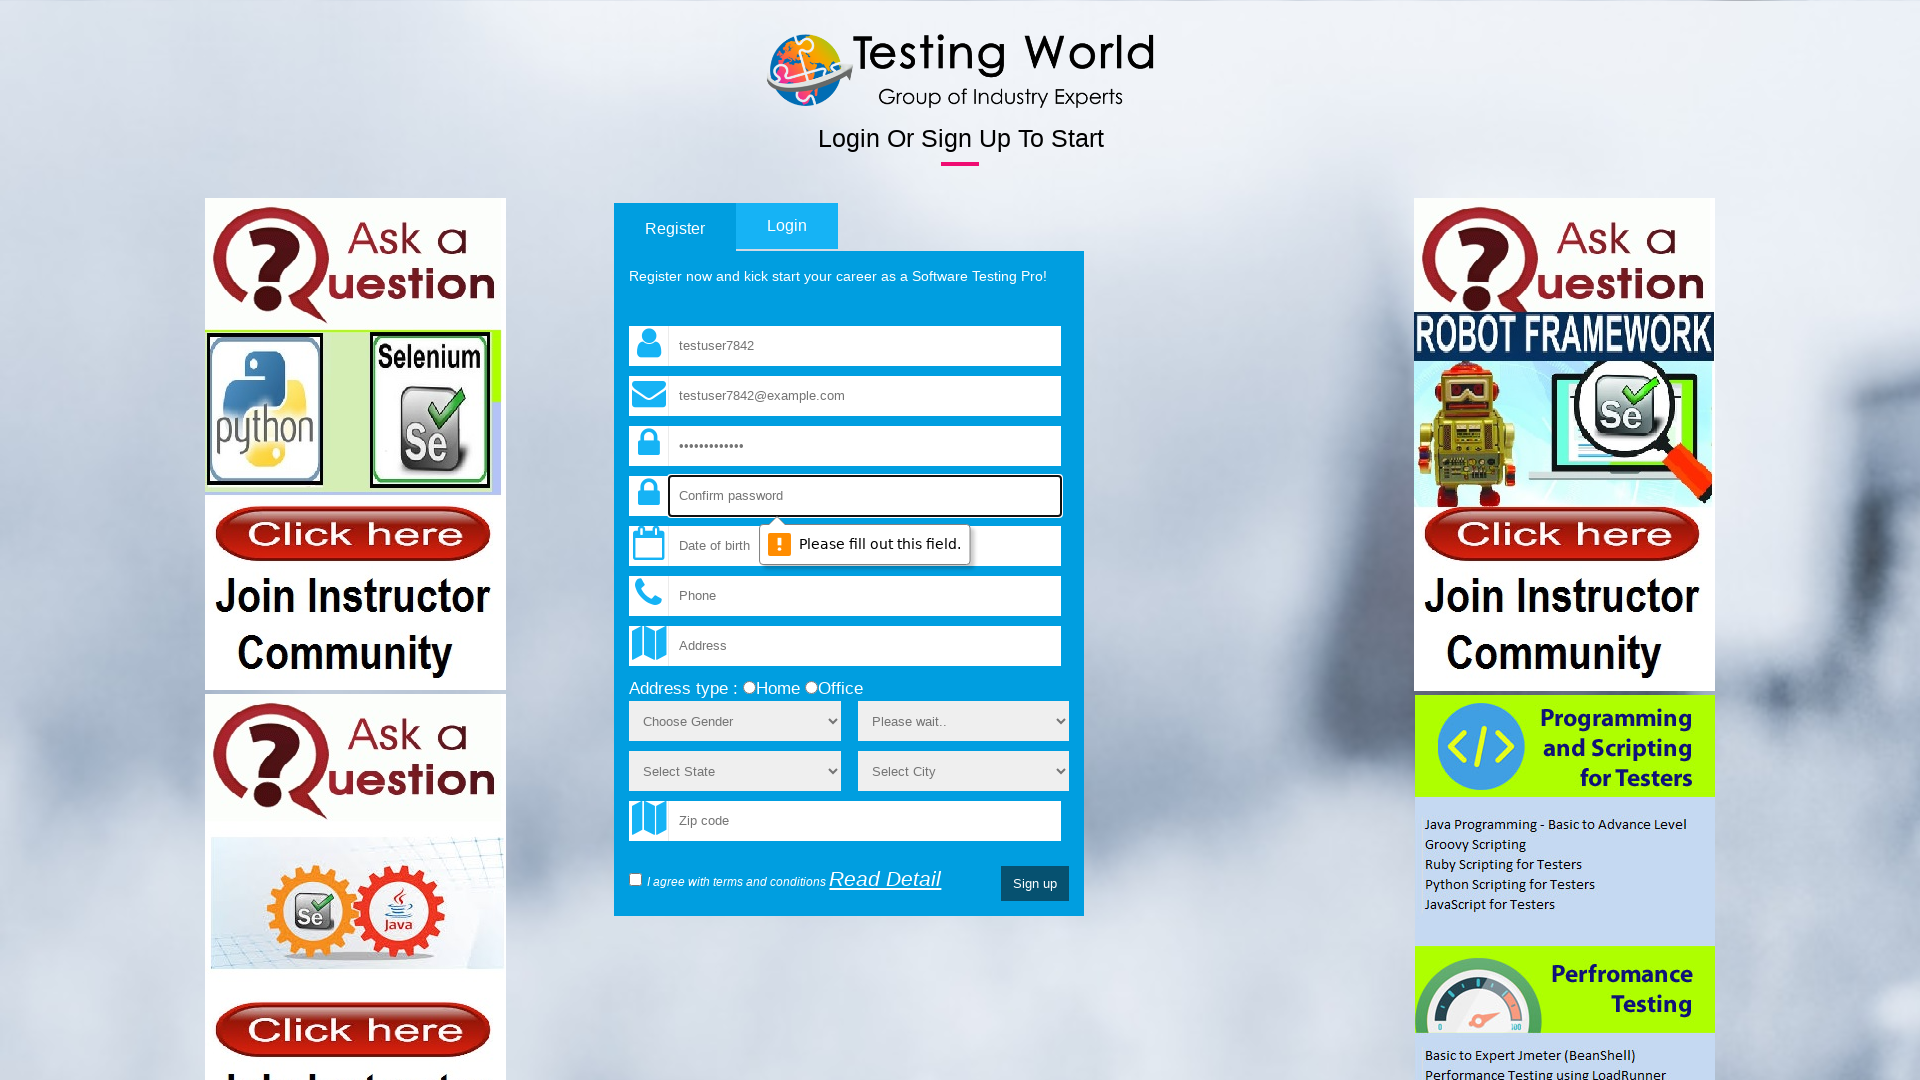

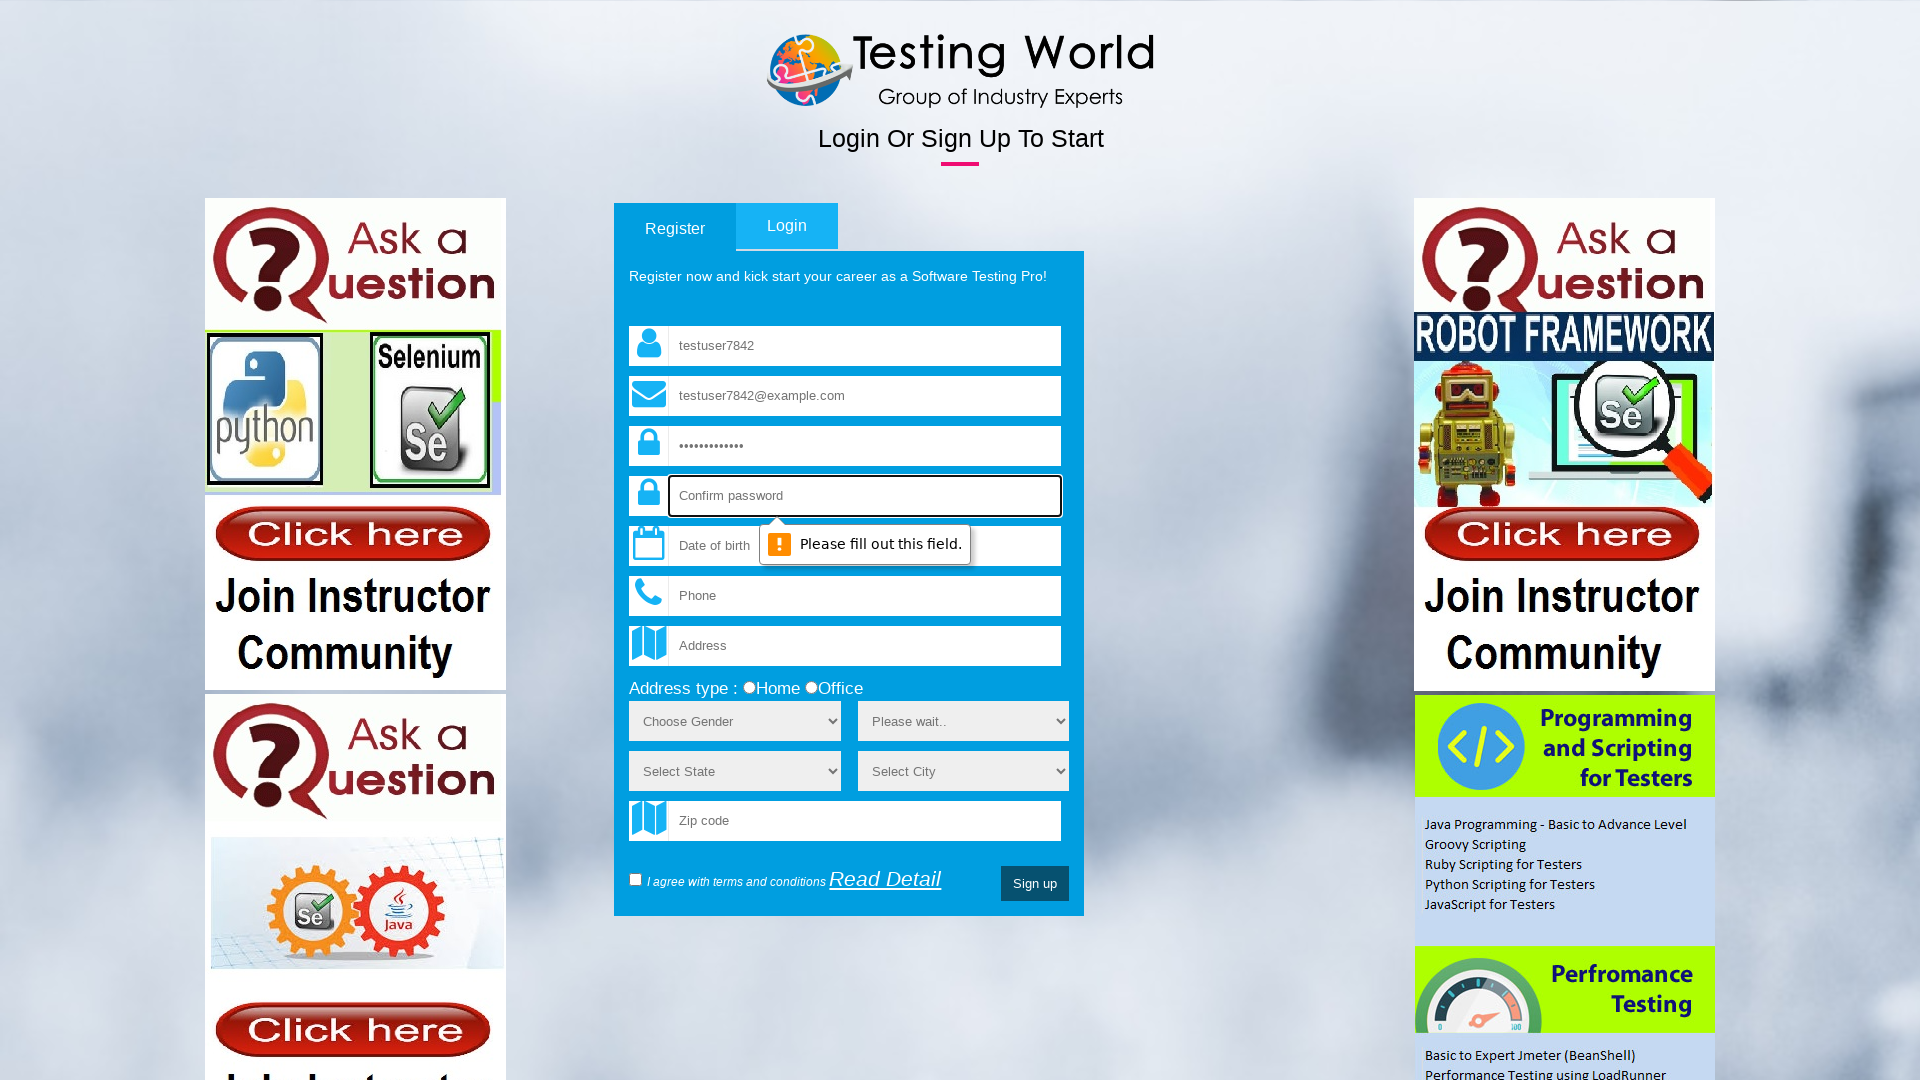